Tests drag and drop functionality on jQuery UI's droppable demo page by dragging a source element onto a target drop zone within an iframe

Starting URL: https://jqueryui.com/droppable/

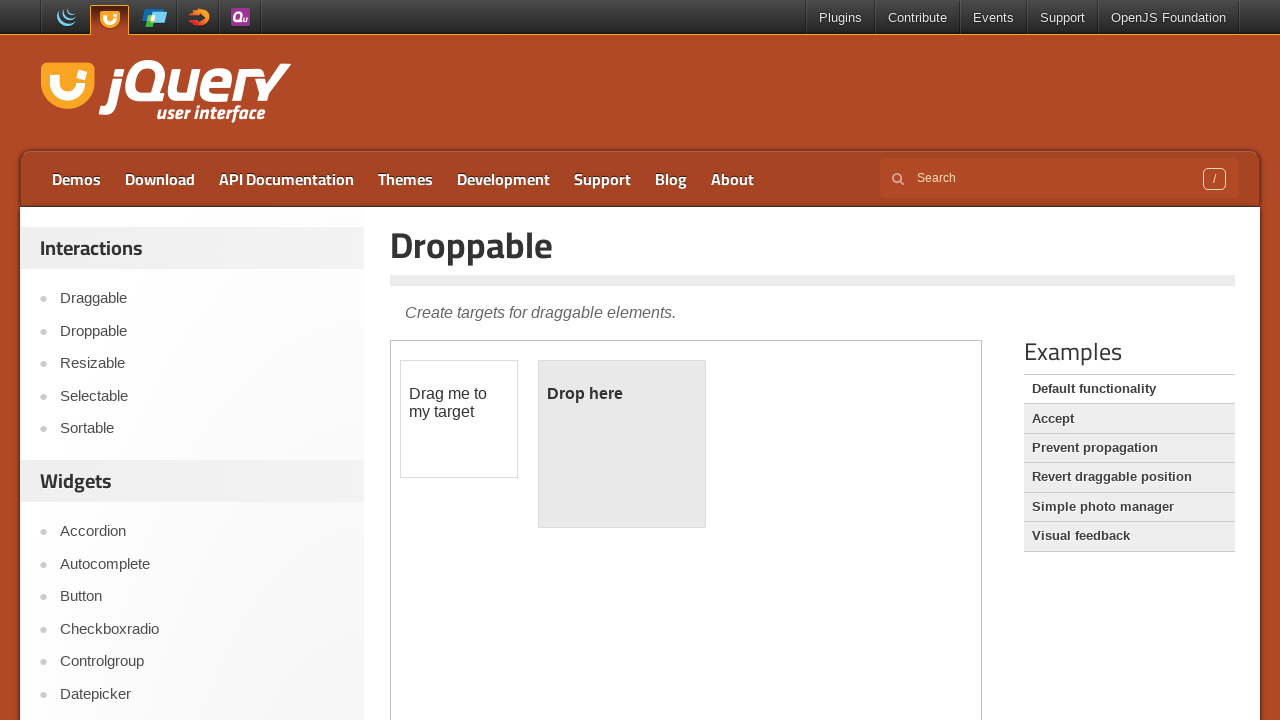

Navigated to jQuery UI droppable demo page
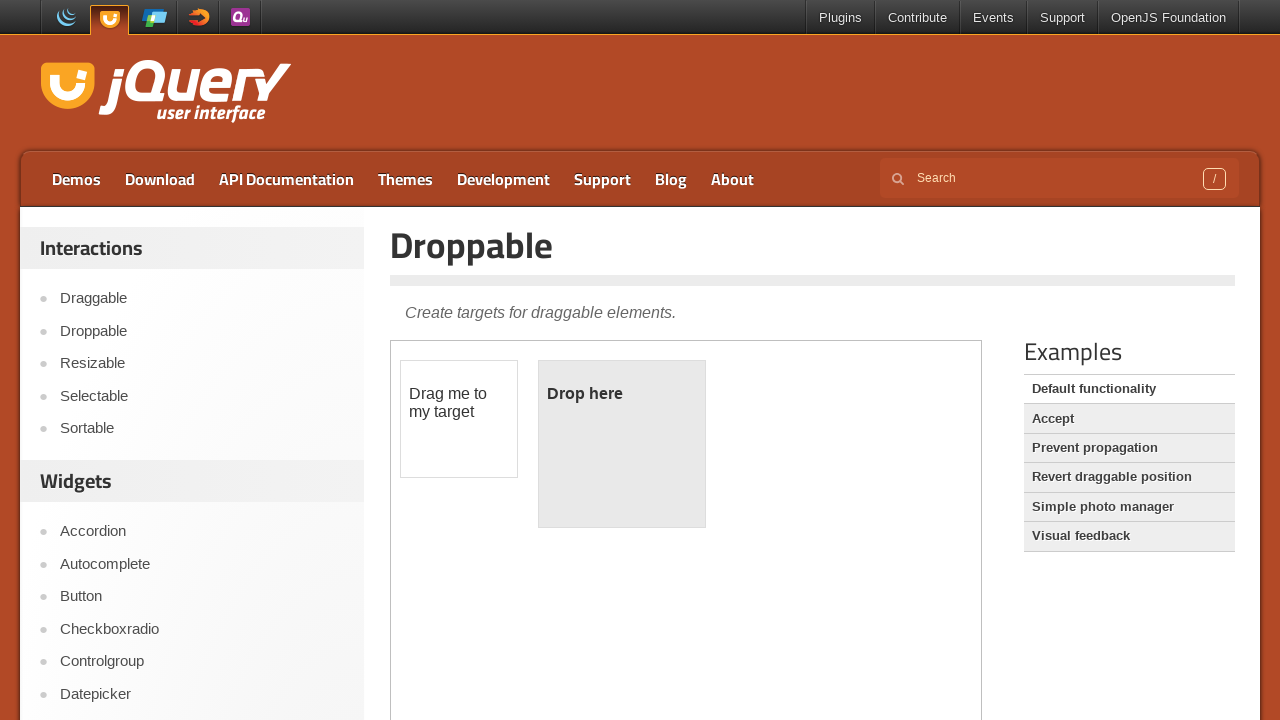

Located the iframe containing drag and drop elements
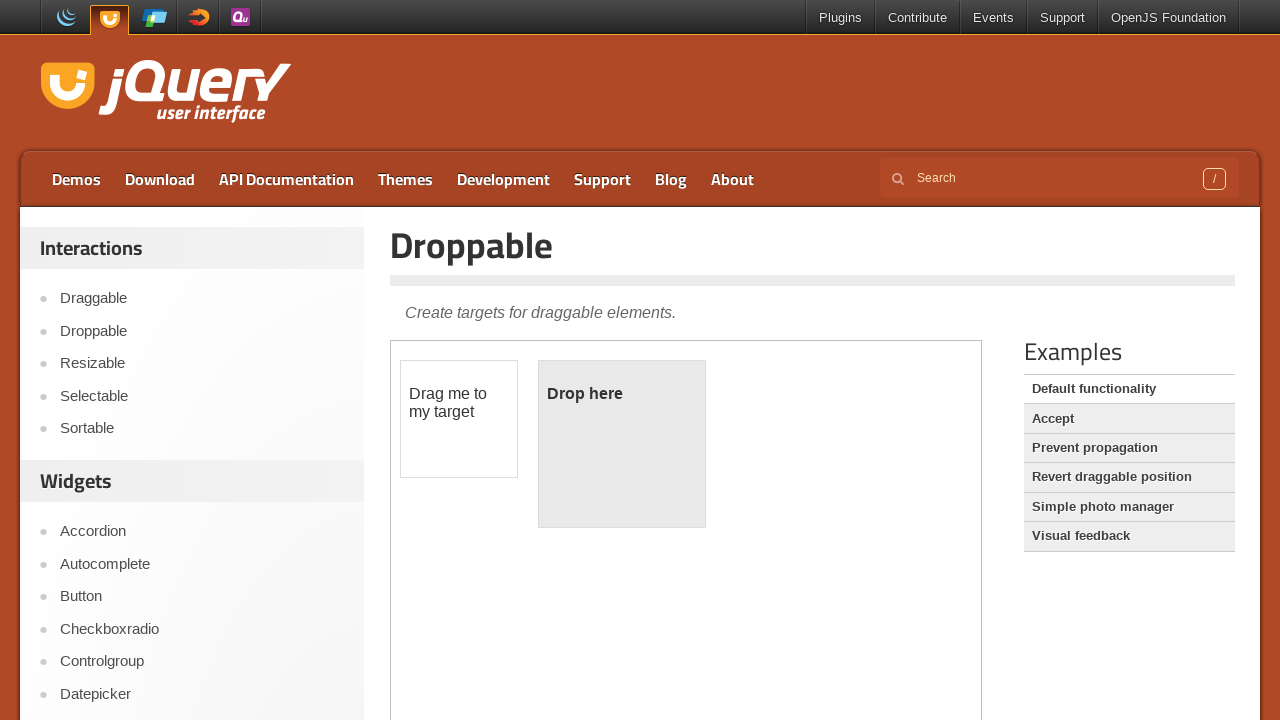

Located the draggable source element
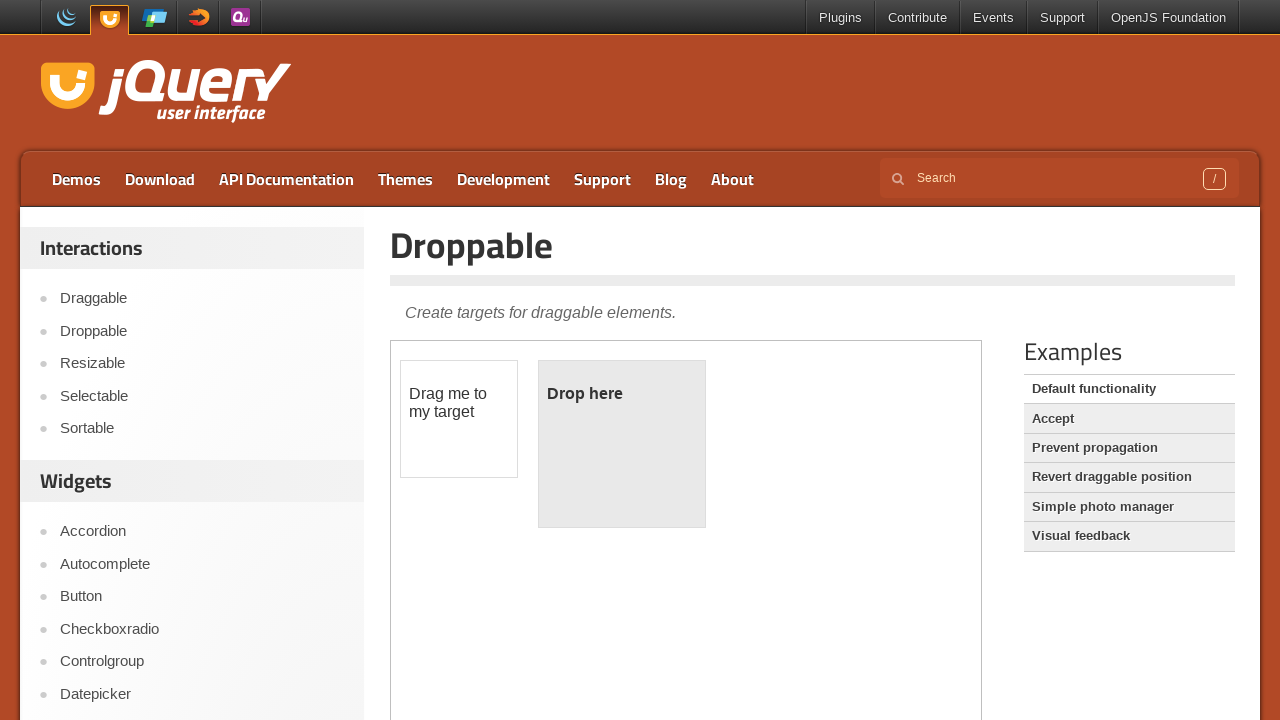

Located the droppable target zone
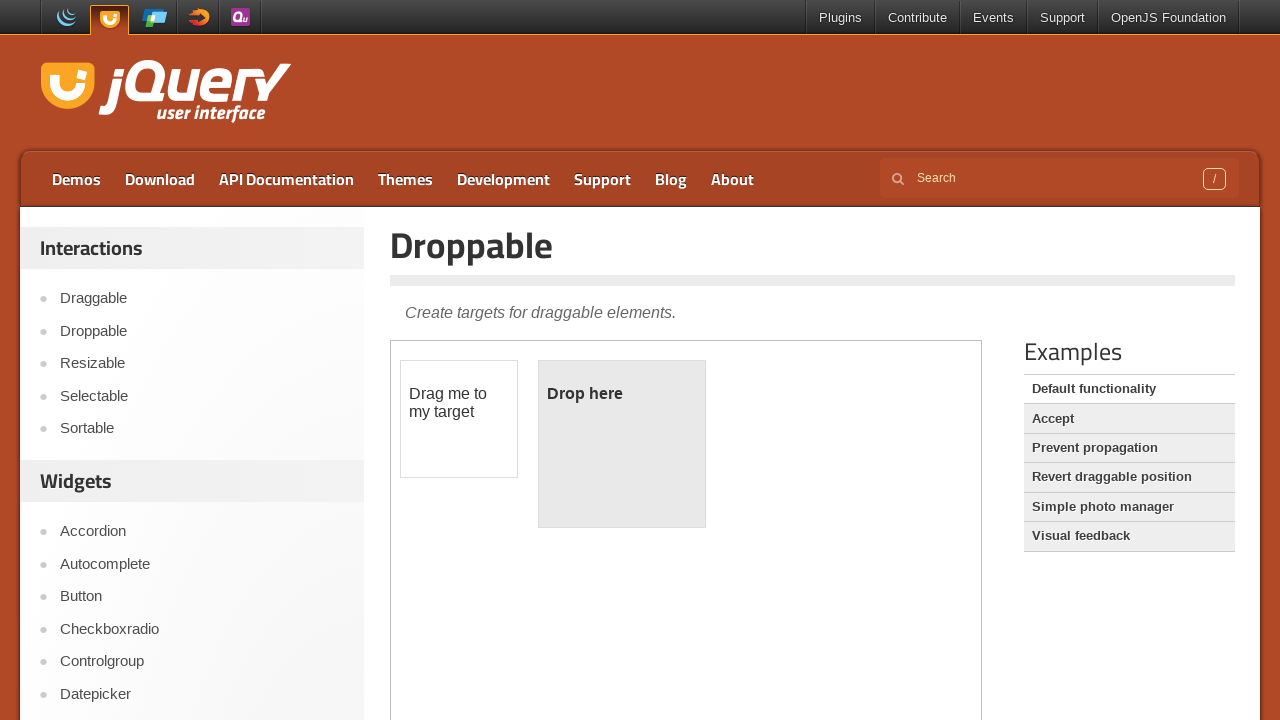

Dragged source element onto target drop zone at (622, 444)
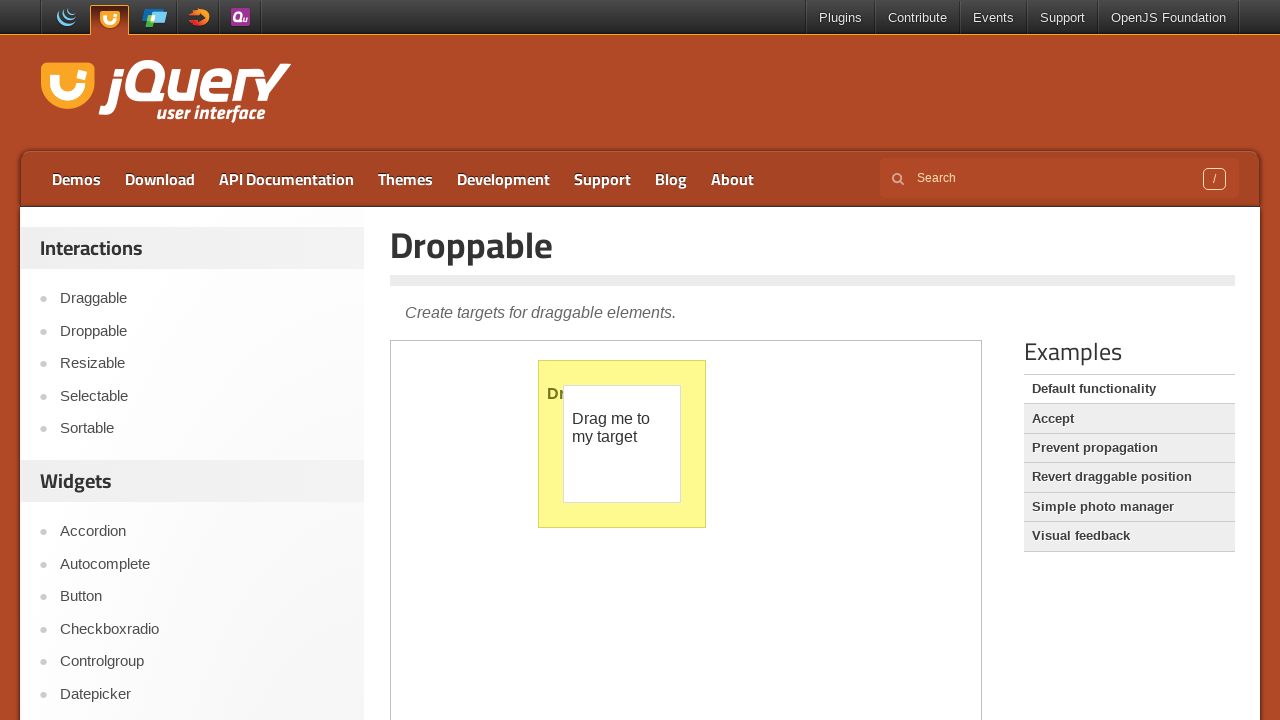

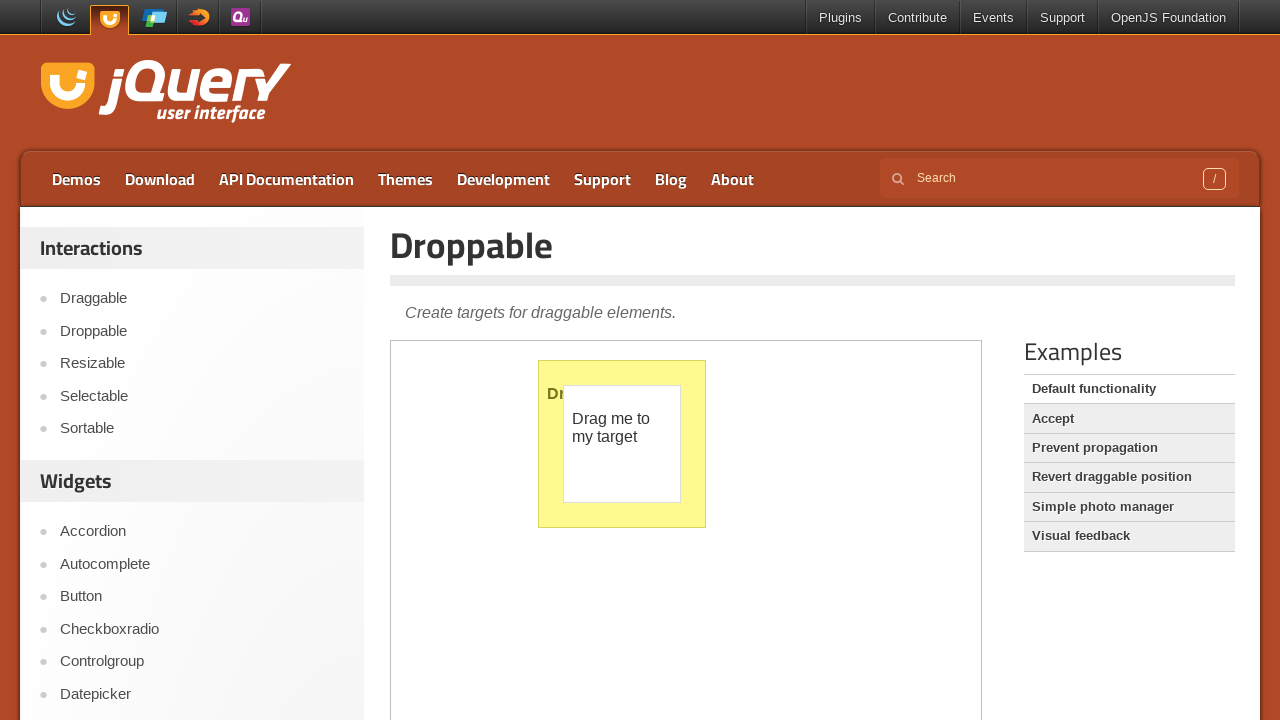